Tests Bootstrap dropdown functionality by clicking the dropdown menu and selecting a specific option from the list

Starting URL: http://seleniumpractise.blogspot.com/2016/08/bootstrap-dropdown-example-for-selenium.html#

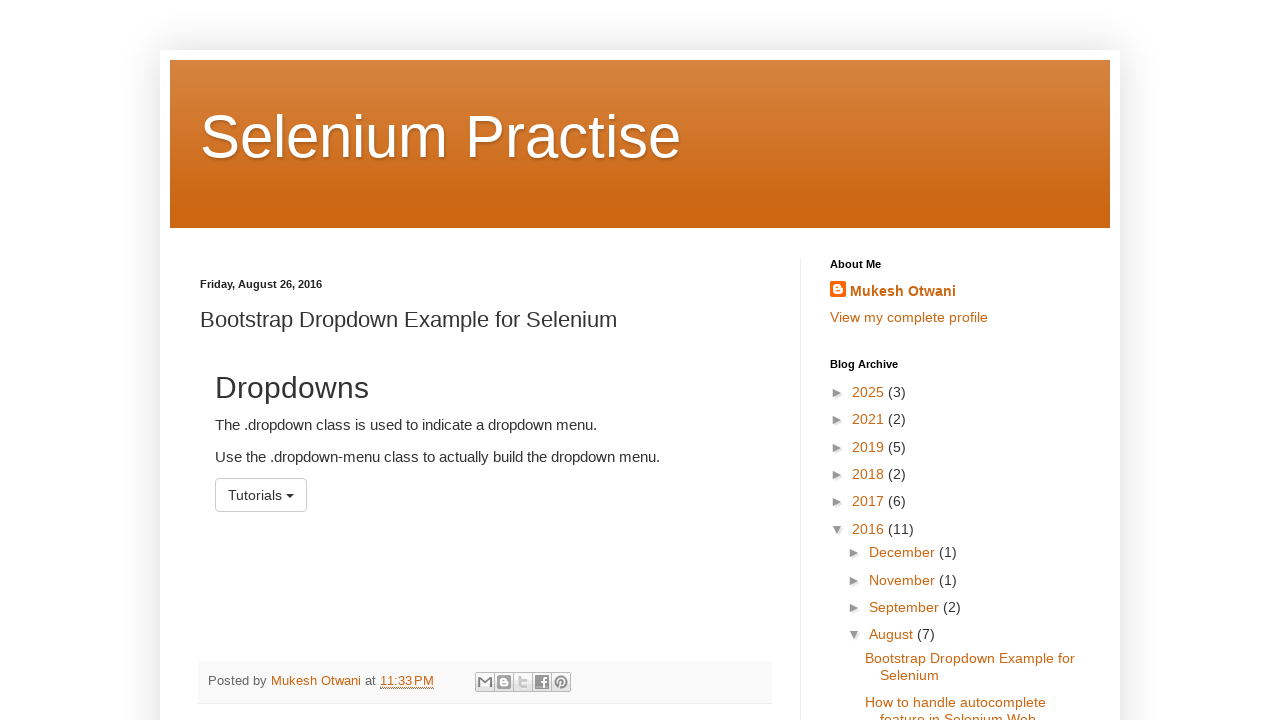

Navigated to Bootstrap dropdown example page
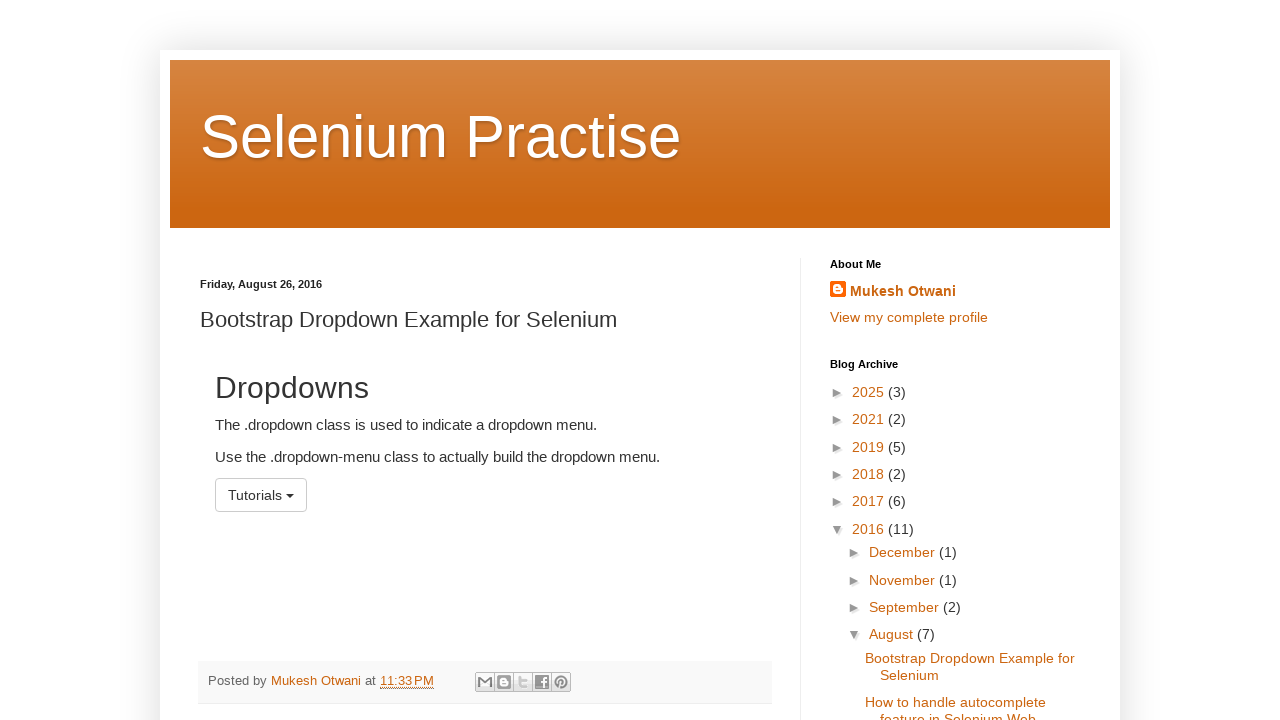

Clicked dropdown menu to open options at (261, 495) on #menu1
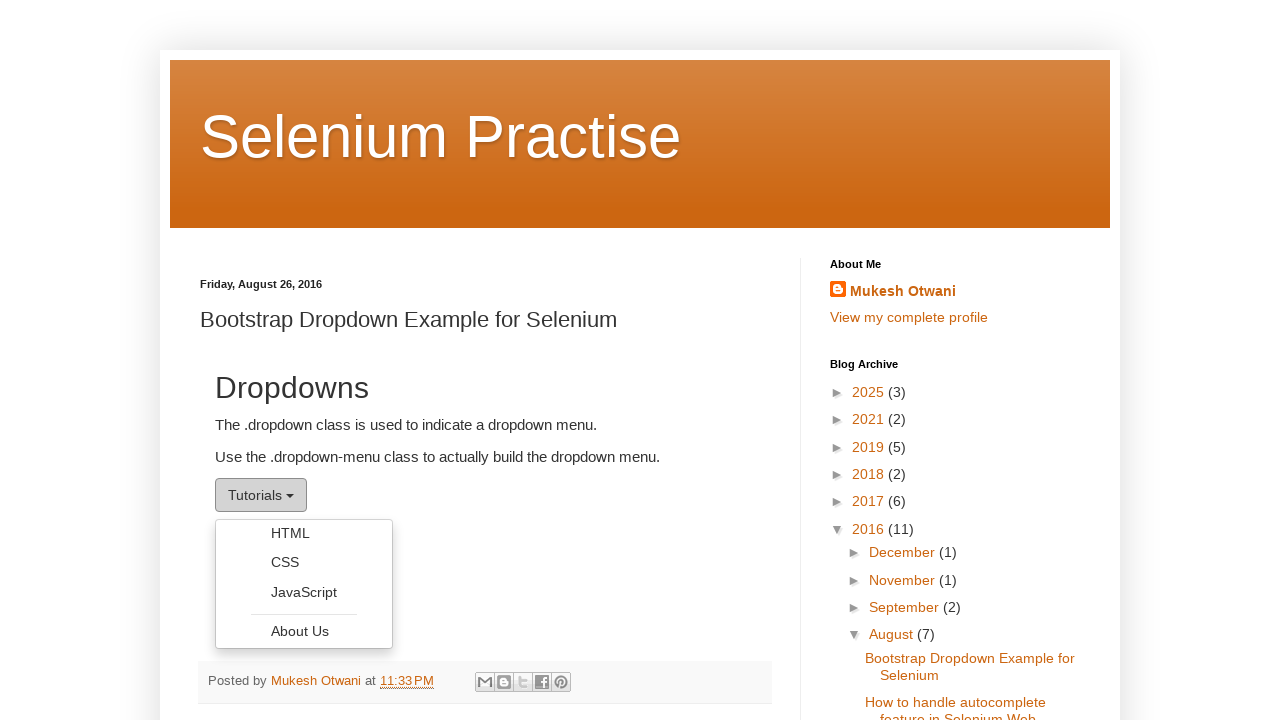

Located all dropdown items
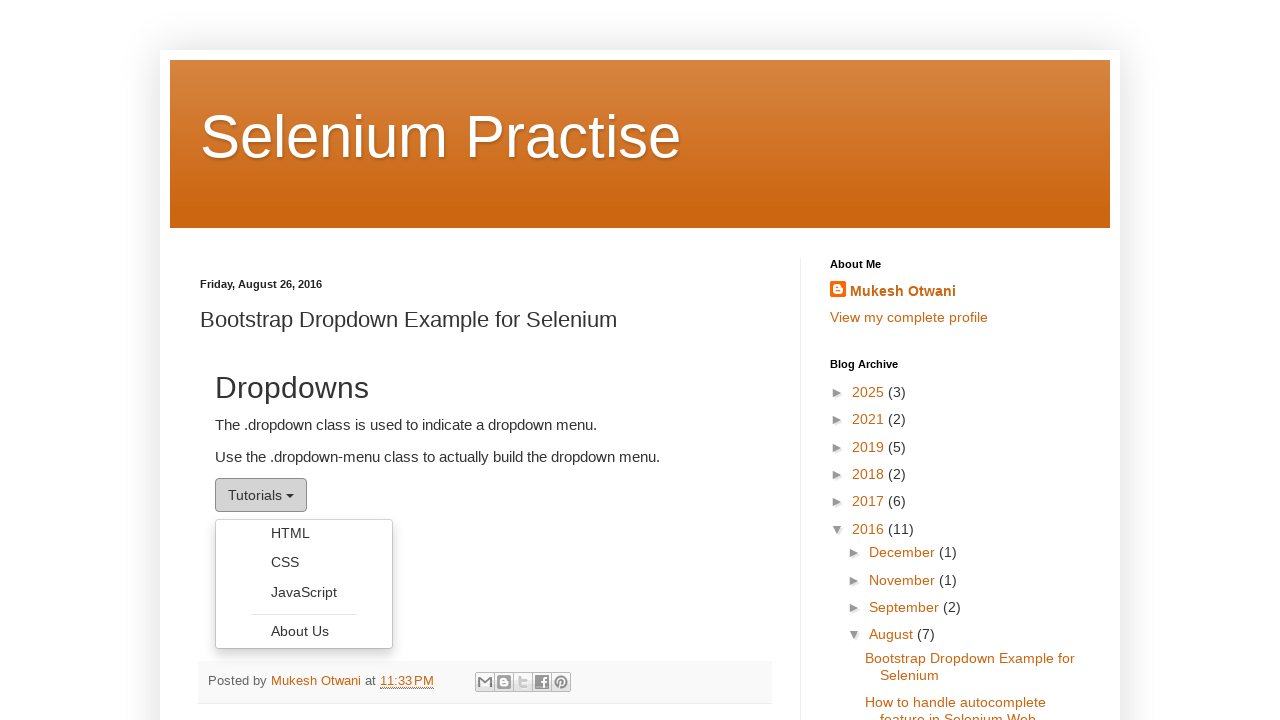

Selected 'JavaScript' option from dropdown at (304, 592) on ul[role] > li >> nth=2
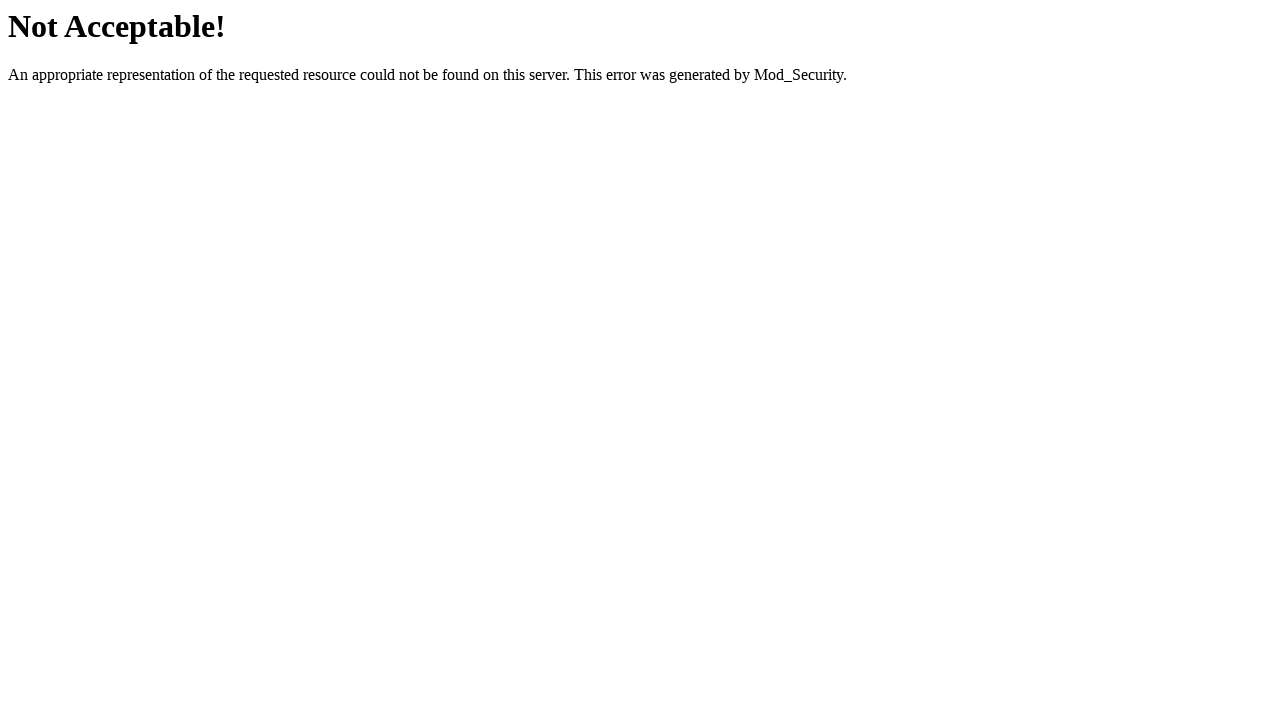

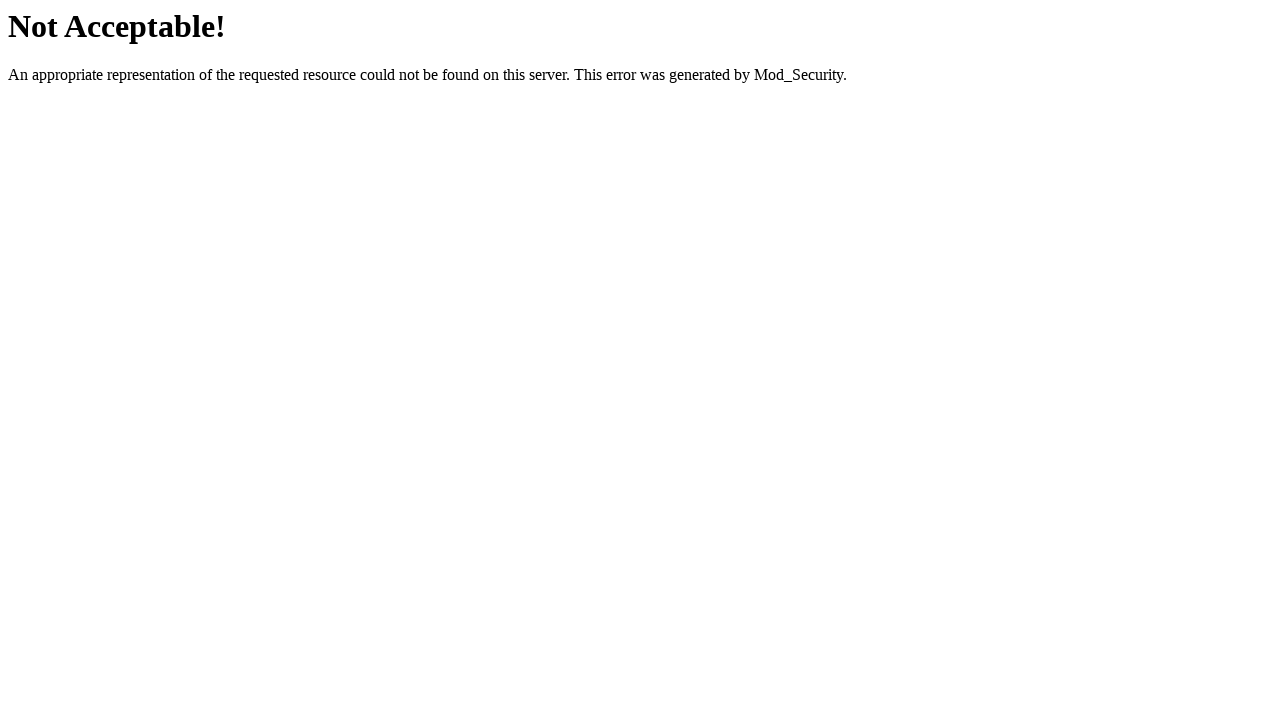